Visits the Amber Framework homepage and clicks on the getting started button, then verifies the Introduction text appears

Starting URL: http://www.amberframework.org

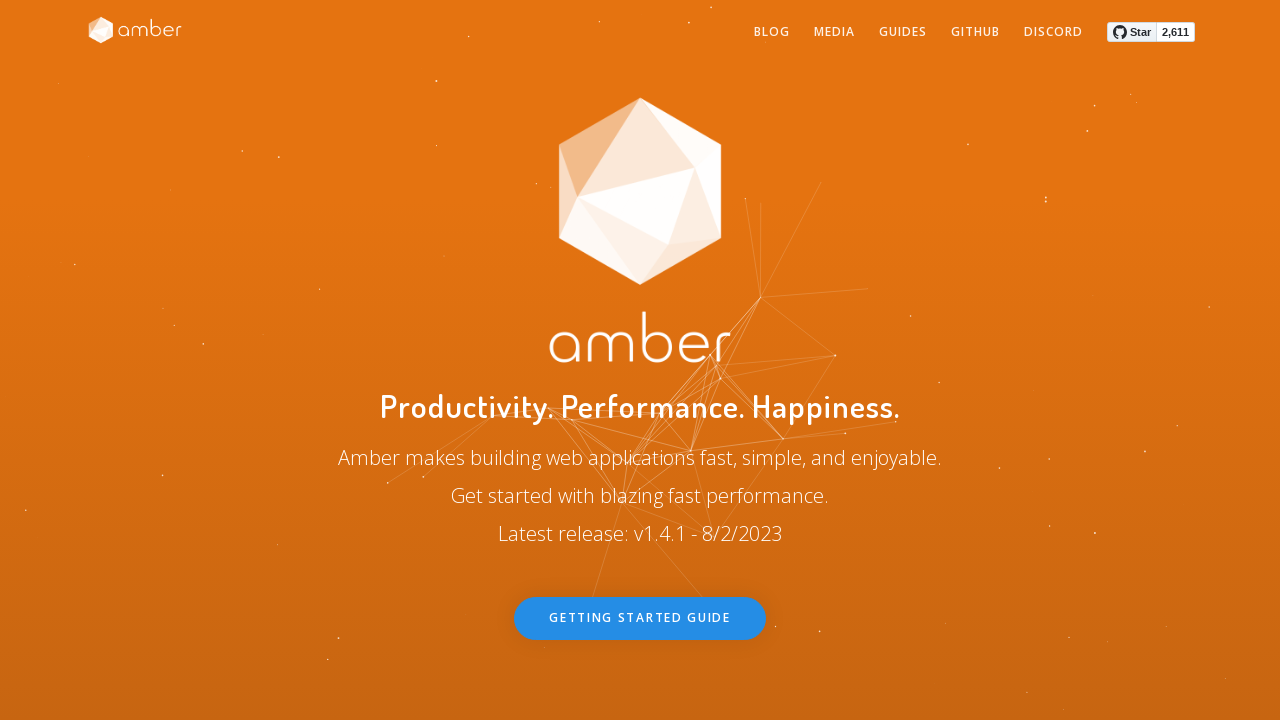

Navigated to Amber Framework homepage
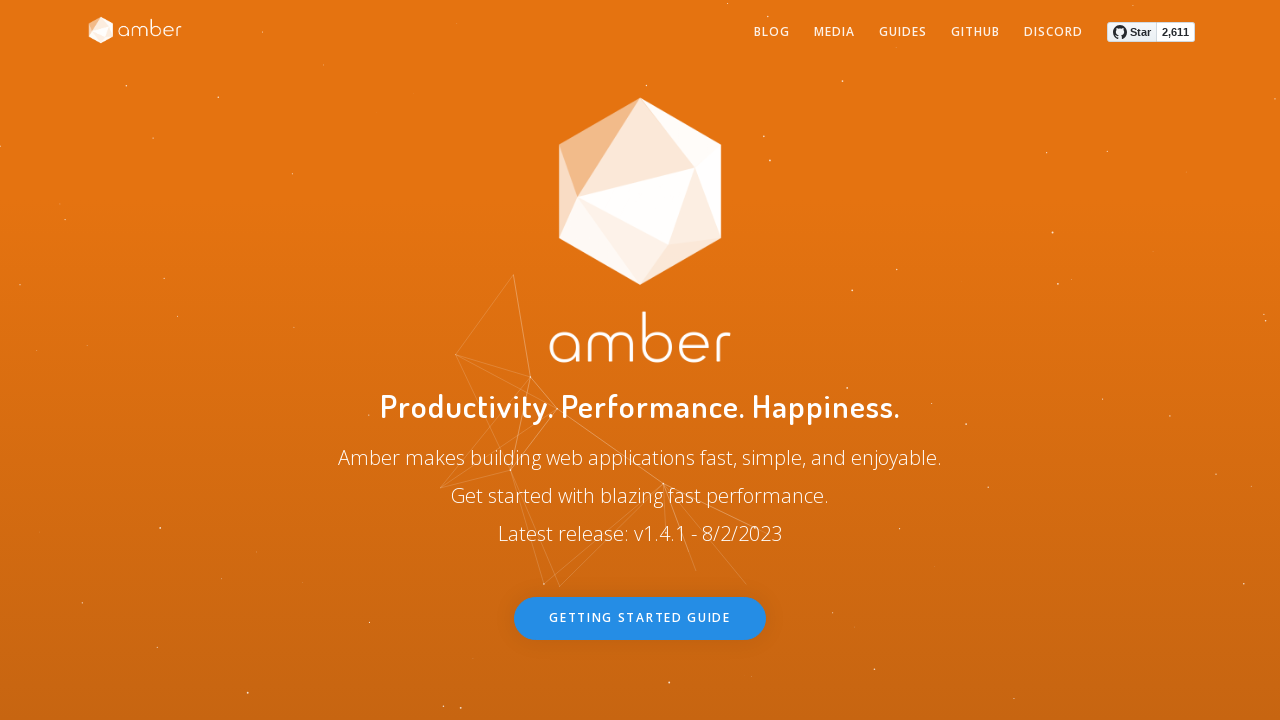

Clicked Getting Started button in header at (640, 619) on header a.btn.btn-primary
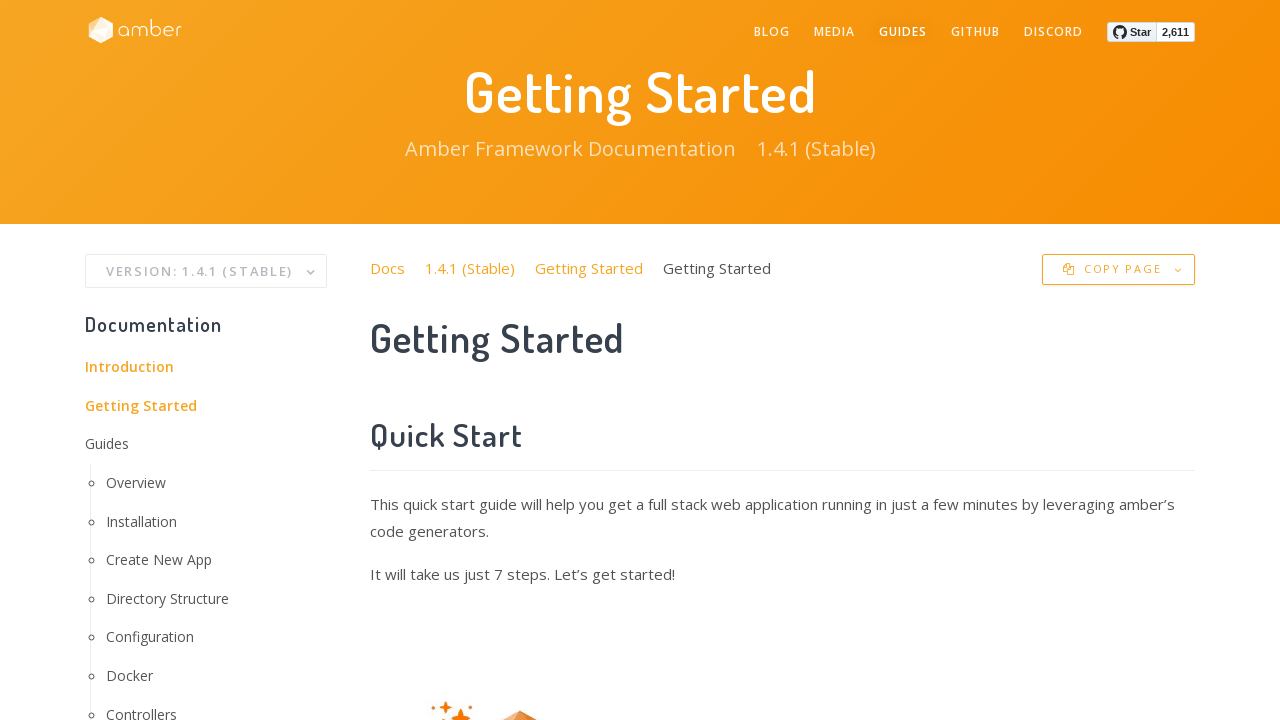

Page body loaded after navigation
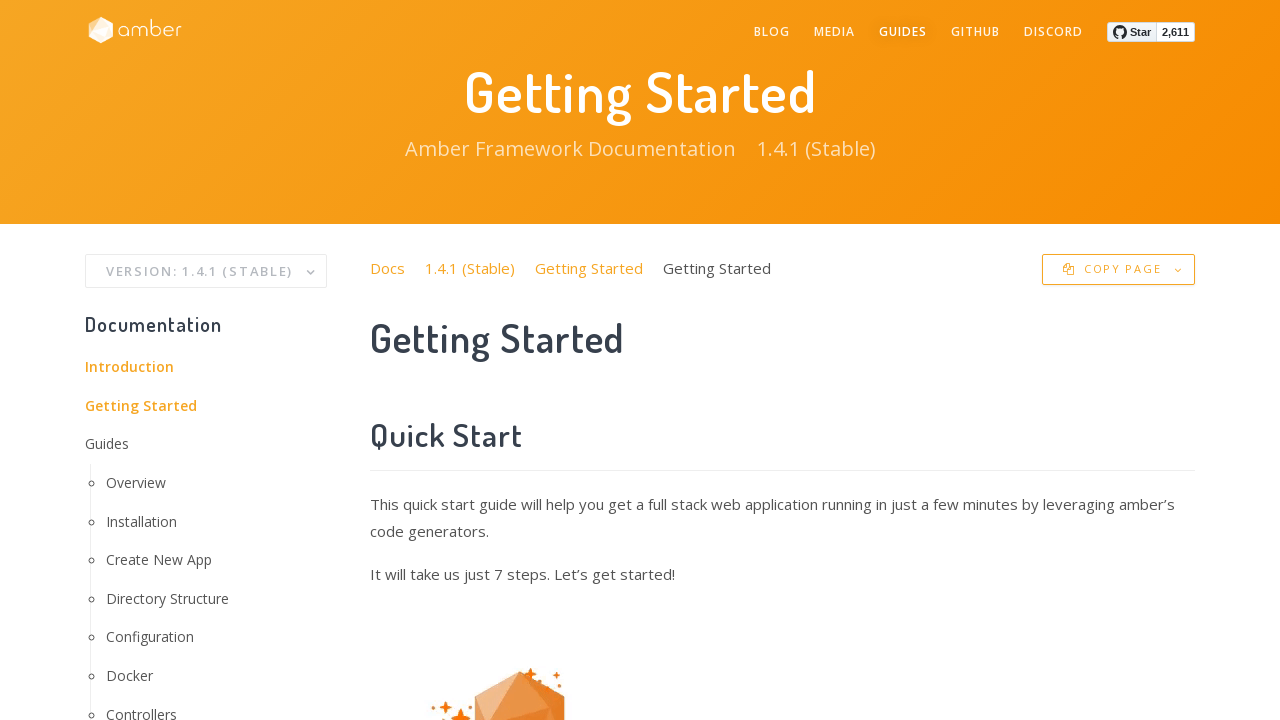

Verified Introduction text appears on page
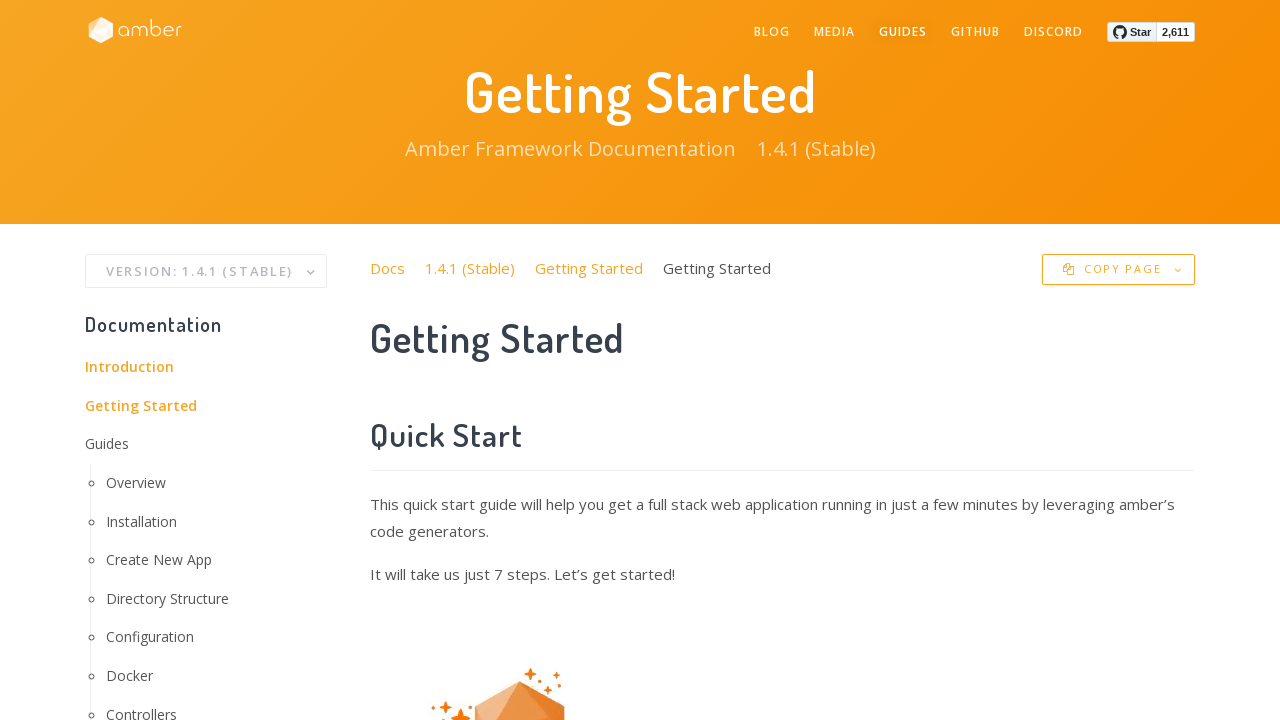

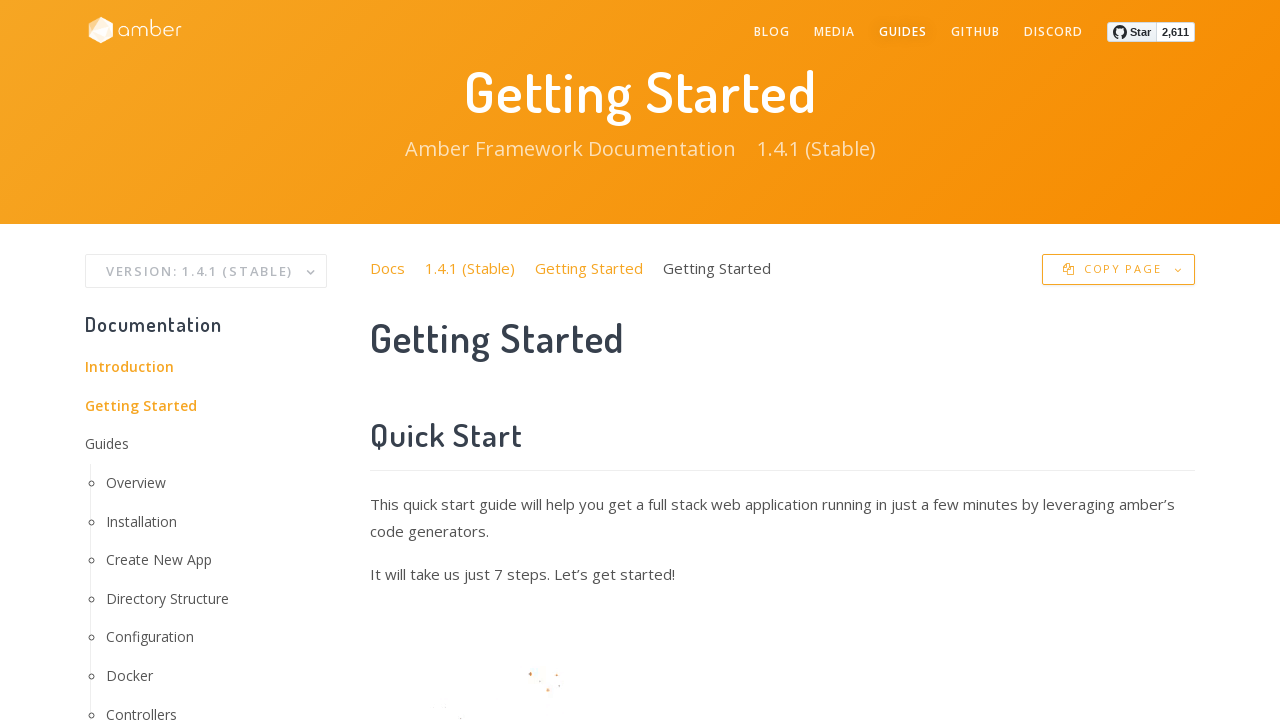